Navigates to the DemoBlaze e-commerce store and verifies the page title is correct

Starting URL: https://demoblaze.com/

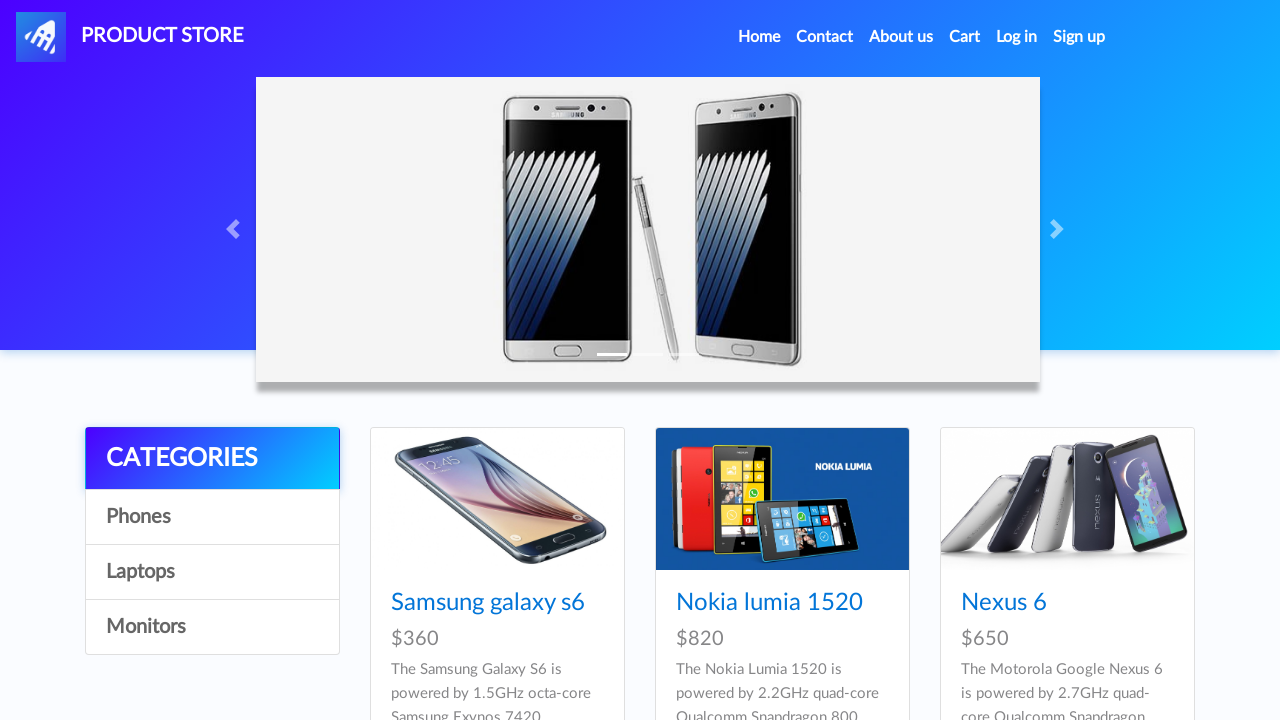

Navigated to DemoBlaze e-commerce store at https://demoblaze.com/
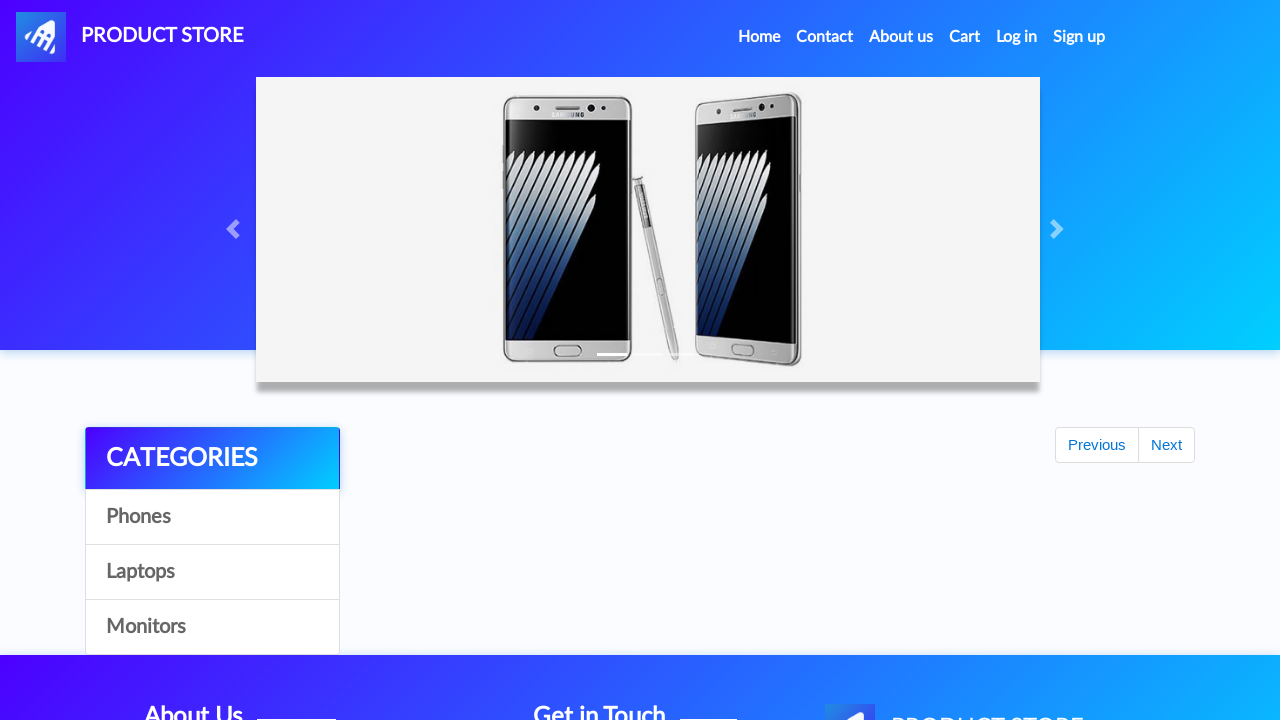

Verified page title is 'STORE'
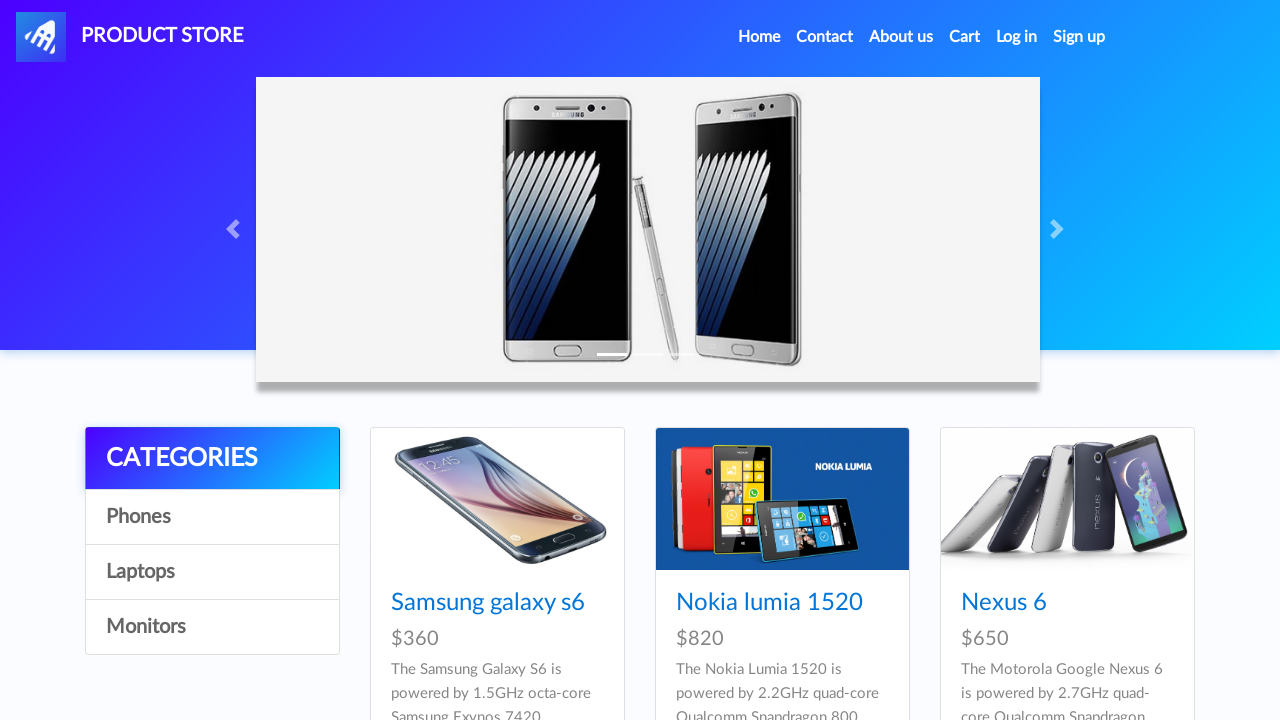

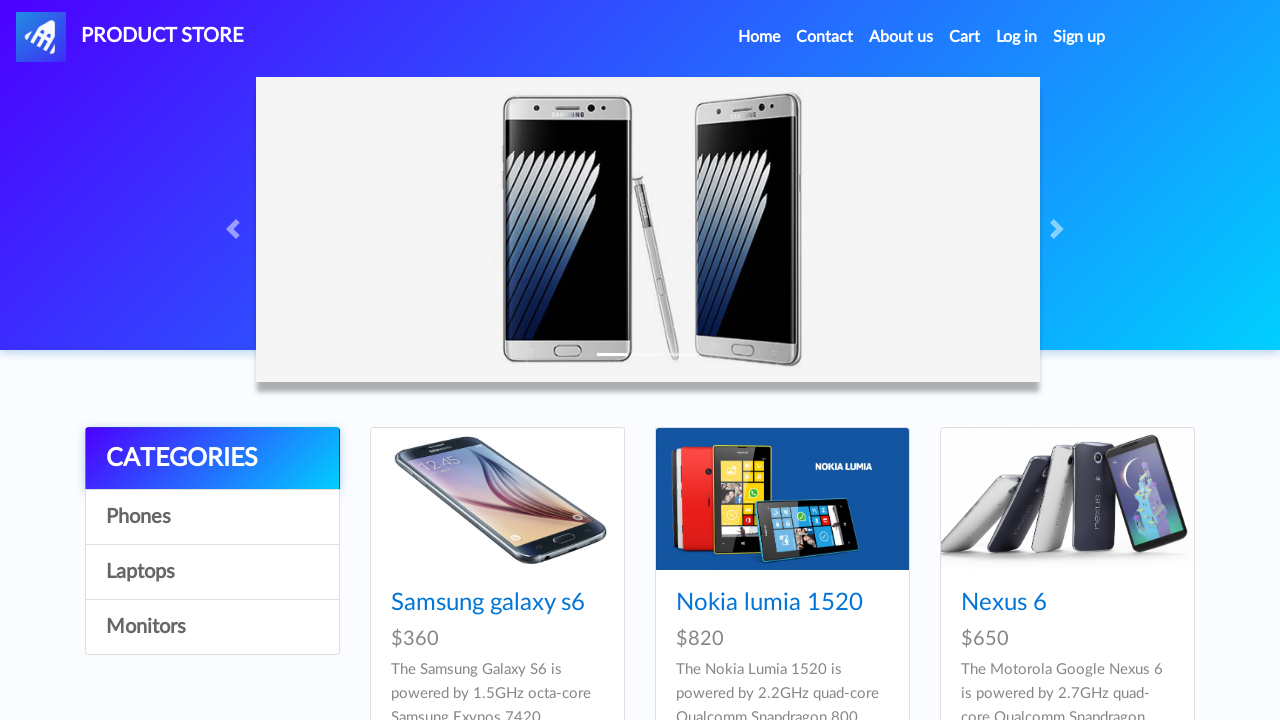